Tests the search functionality on Daraz Bangladesh website by searching for "laptop" and submitting the search query

Starting URL: https://www.daraz.com.bd/

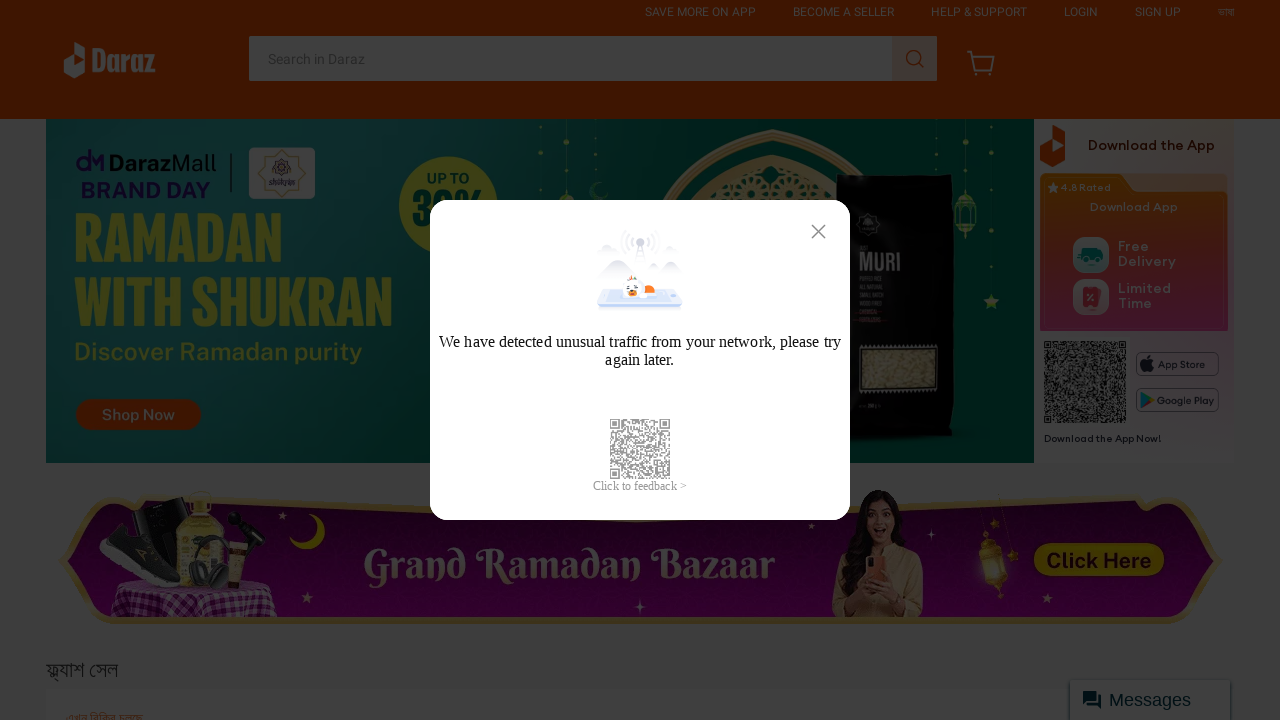

Filled search box with 'laptop' on input[name='q']
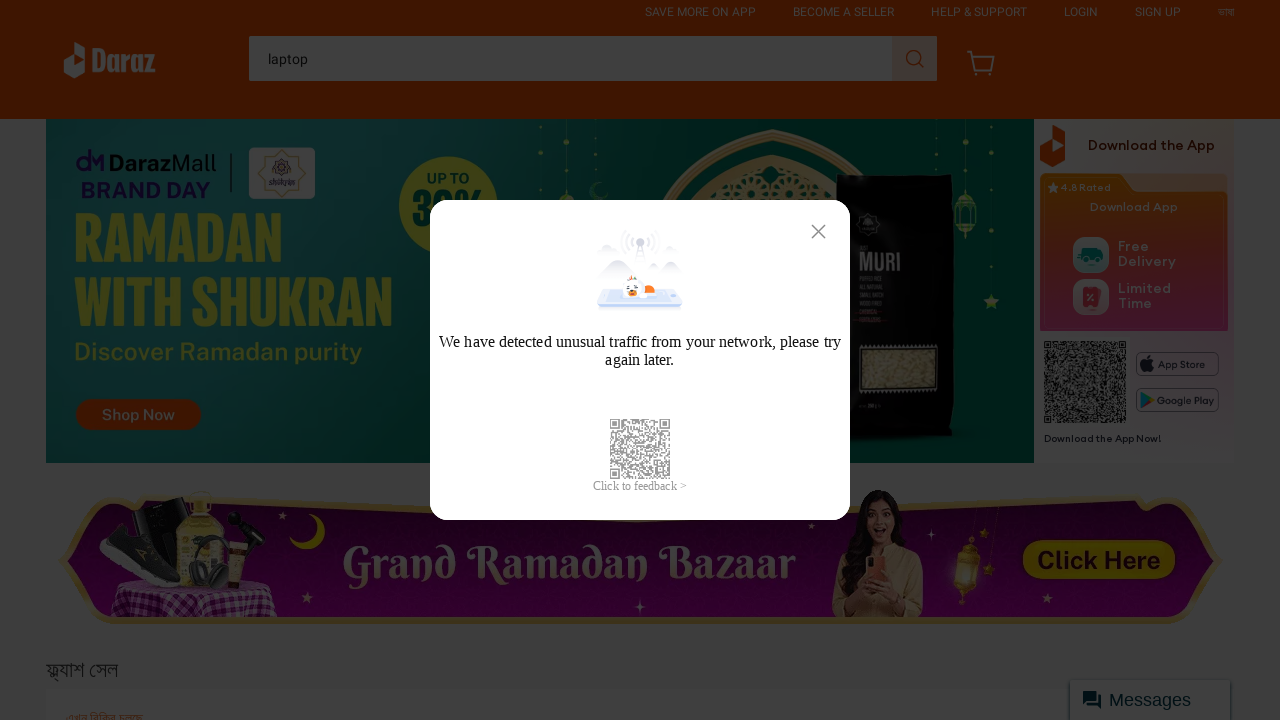

Pressed Enter to submit search query on input[name='q']
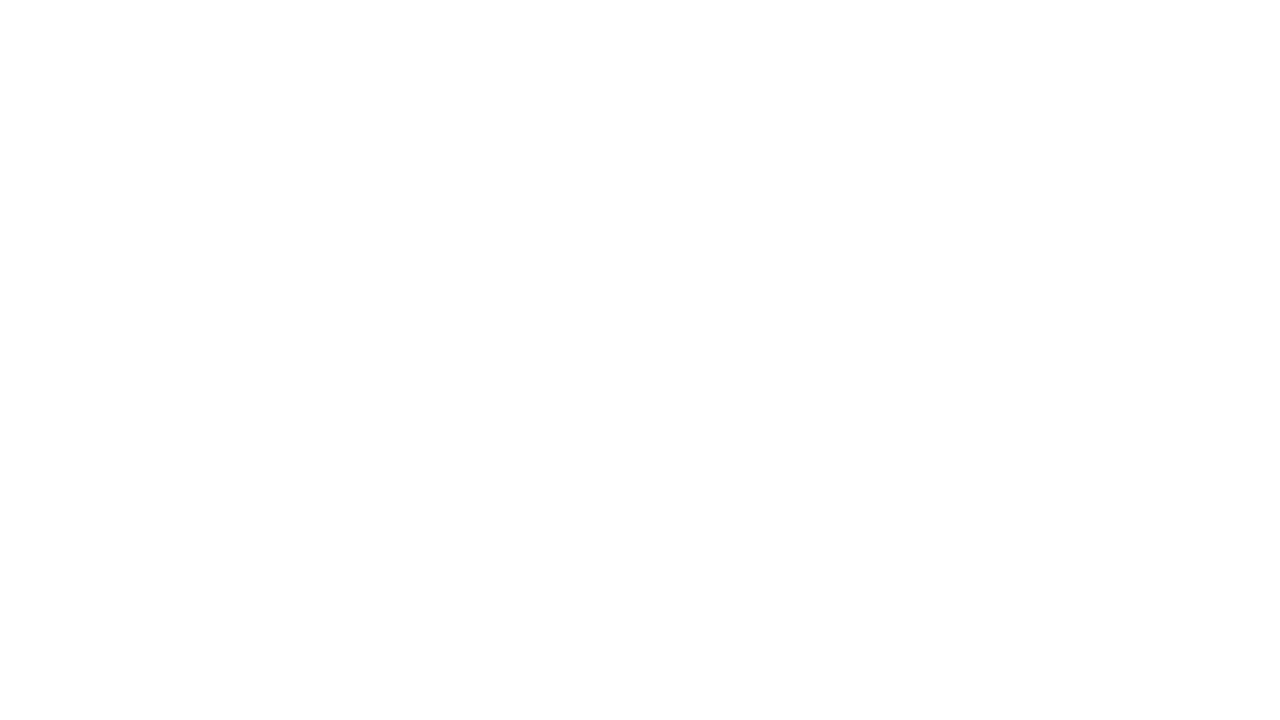

Search results page loaded
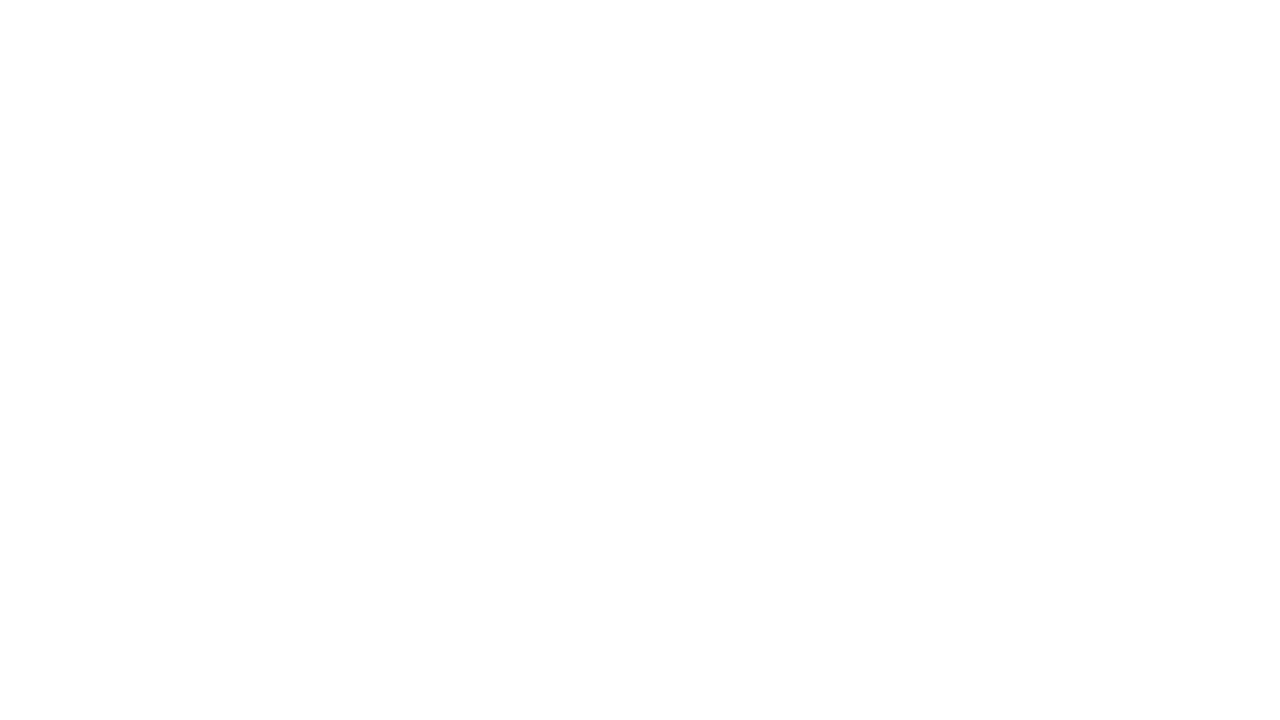

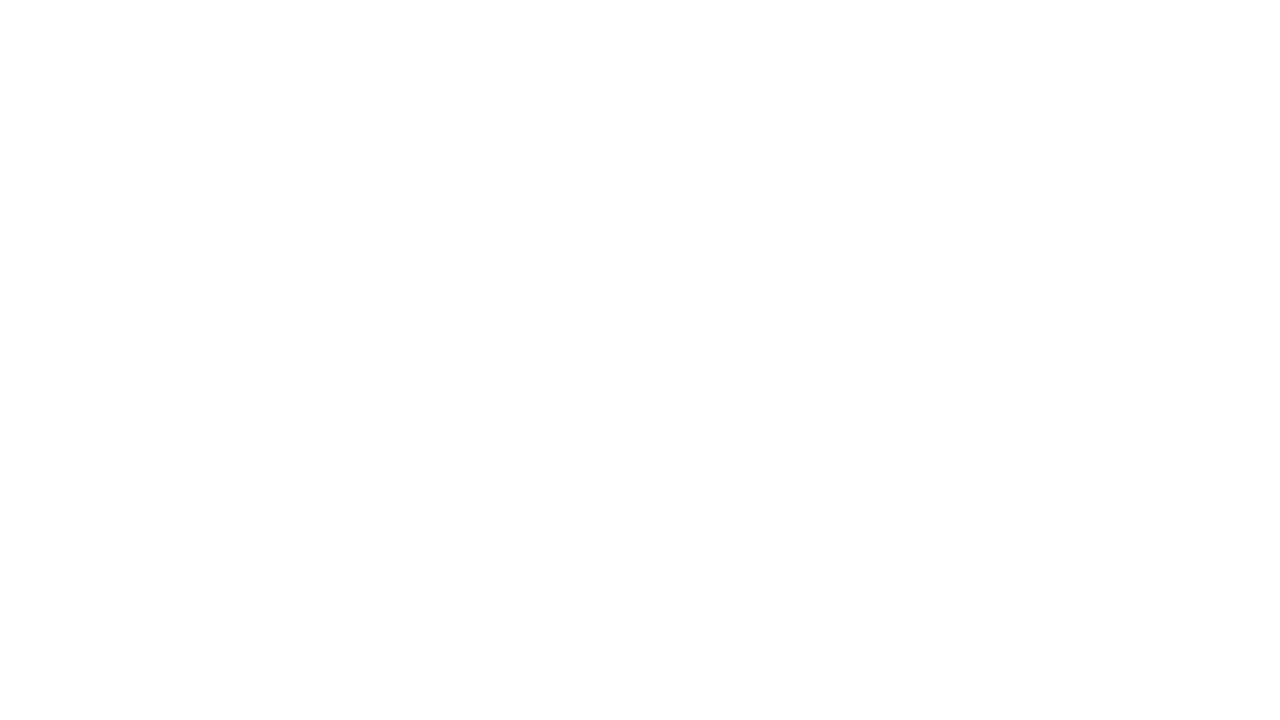